Navigates to EchoEcho HTML forms page and verifies the page loads successfully

Starting URL: http://www.echoecho.com/htmlforms10.htm

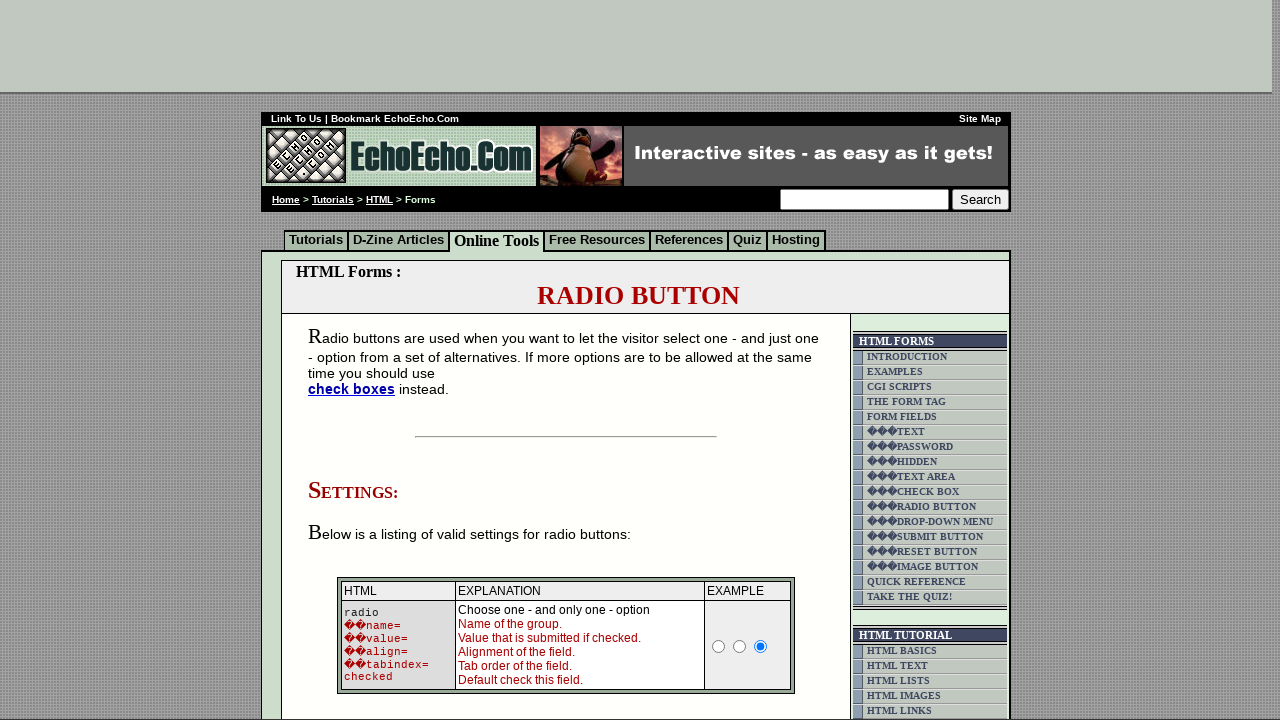

Retrieved page title
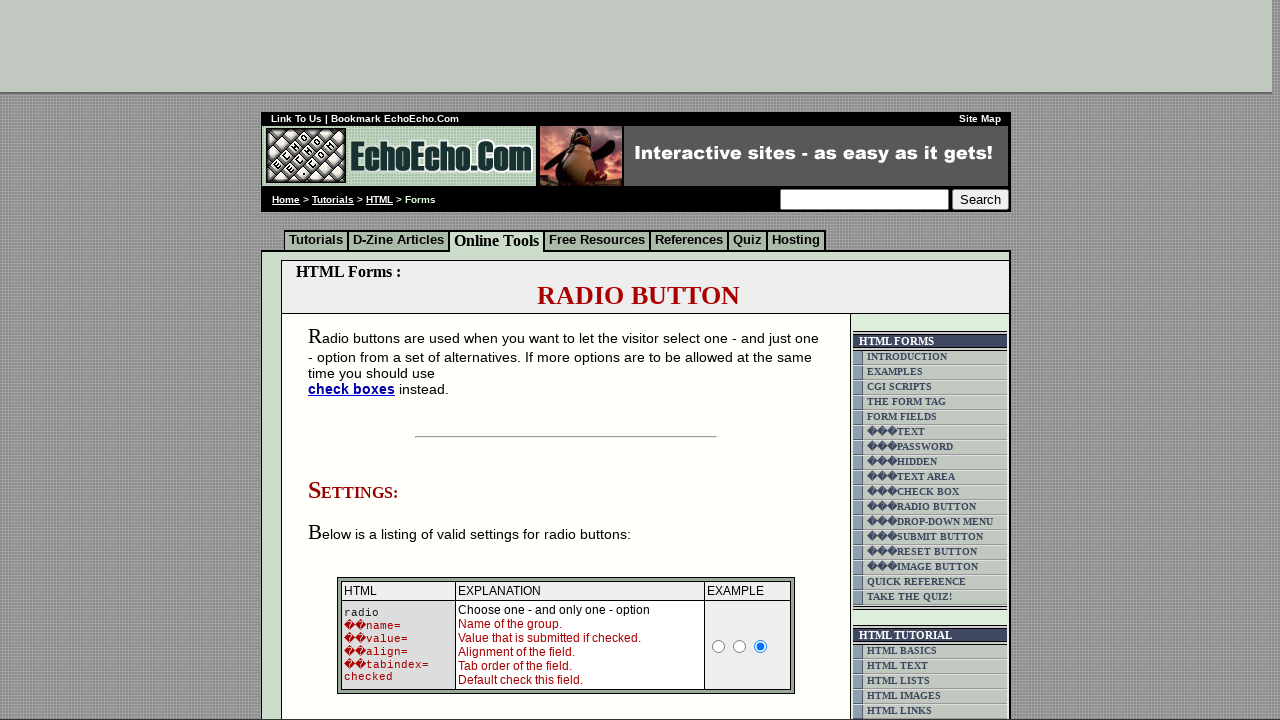

Verified page title exists and is not empty
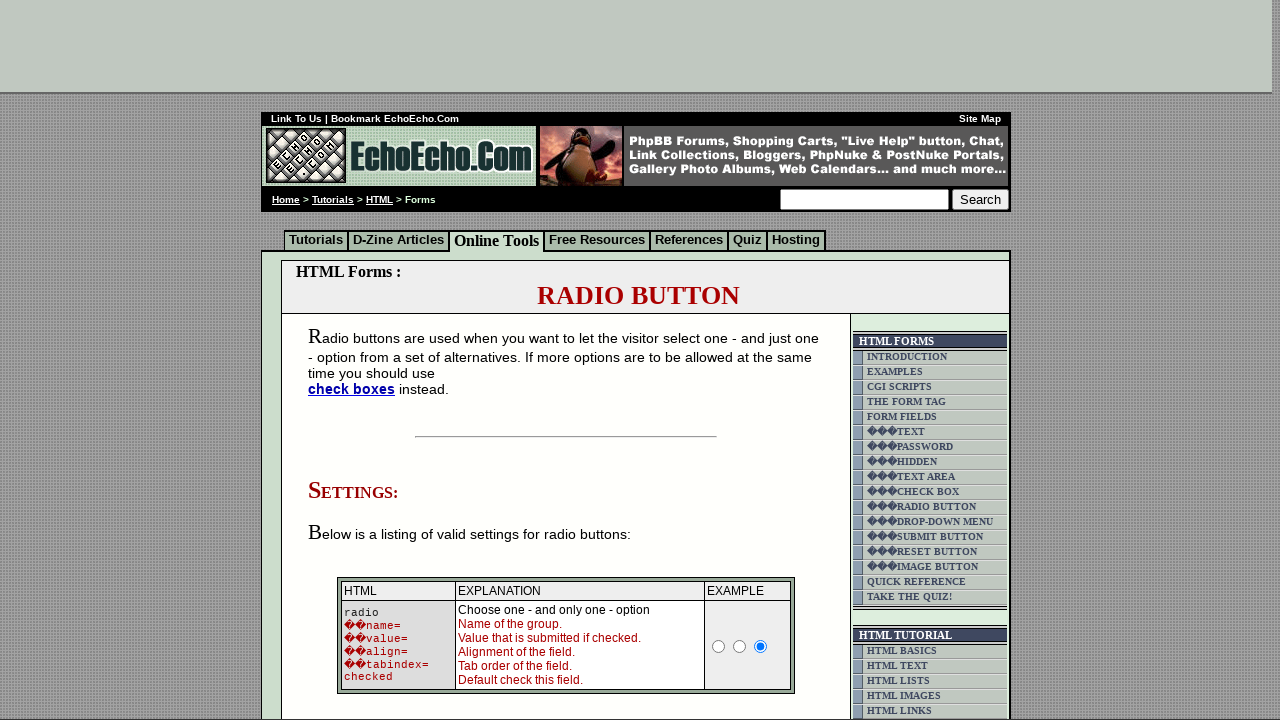

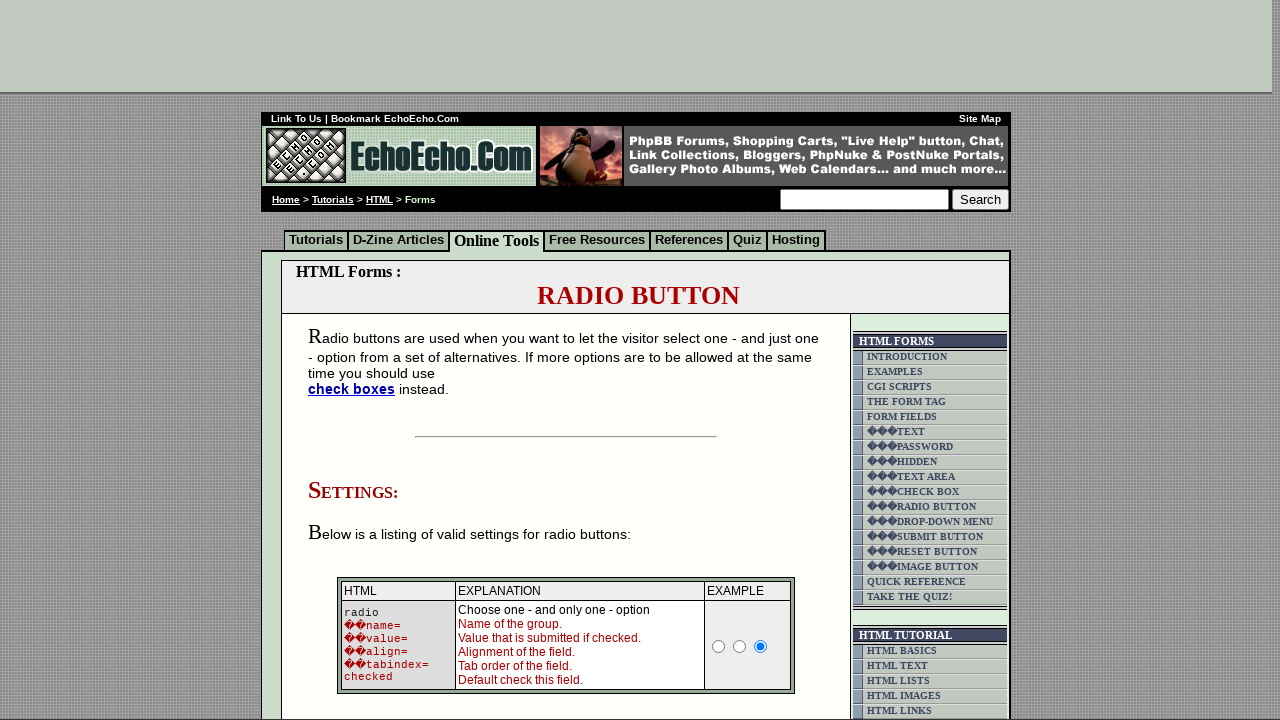